Navigates to the PyPI selenium project files page and clicks on a wheel file download link to verify the download functionality works

Starting URL: https://pypi.org/project/selenium/#files

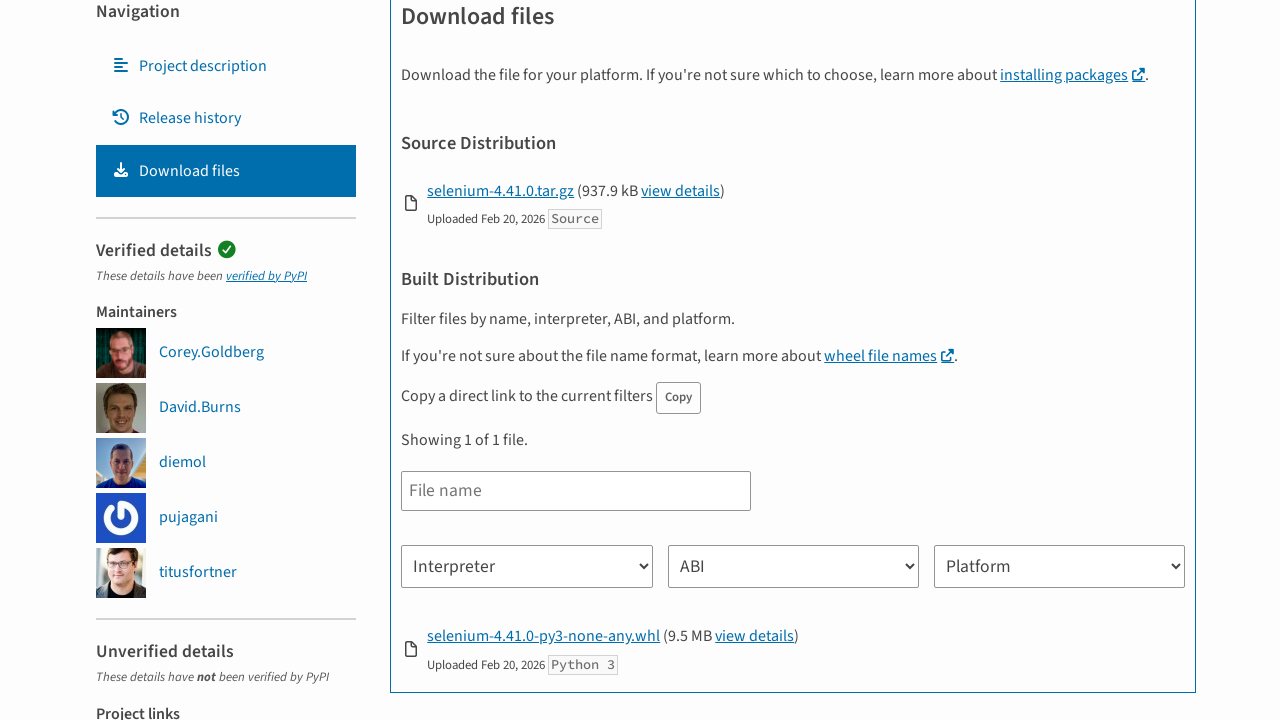

Waited for wheel file links to load on PyPI selenium project files page
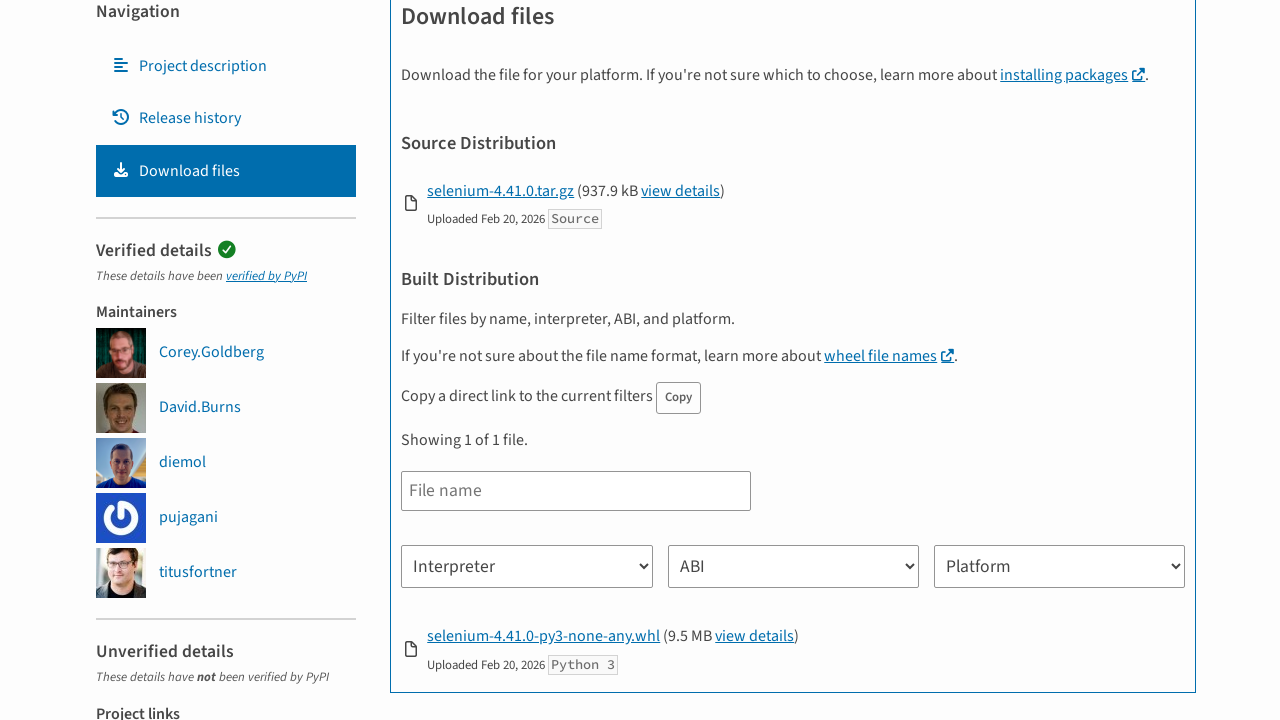

Clicked on selenium wheel file download link at (544, 636) on a:has-text('selenium'):has-text('.whl')
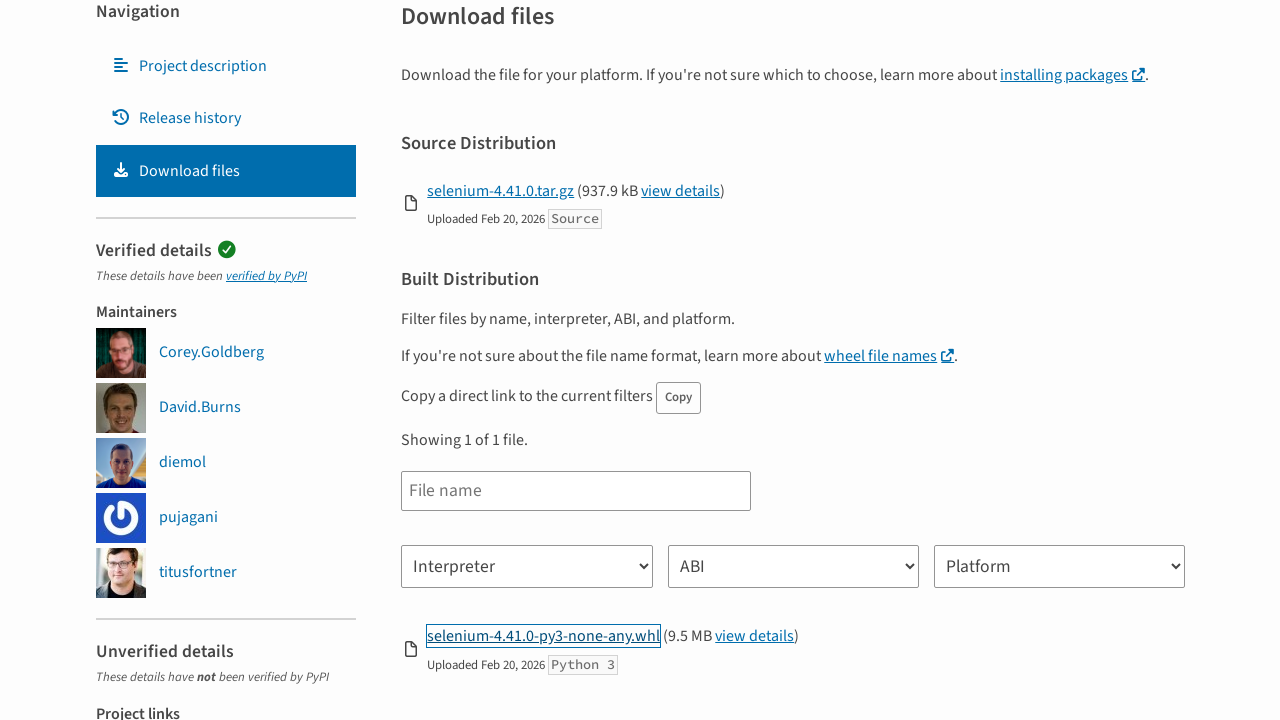

Waited 2 seconds for download to initiate
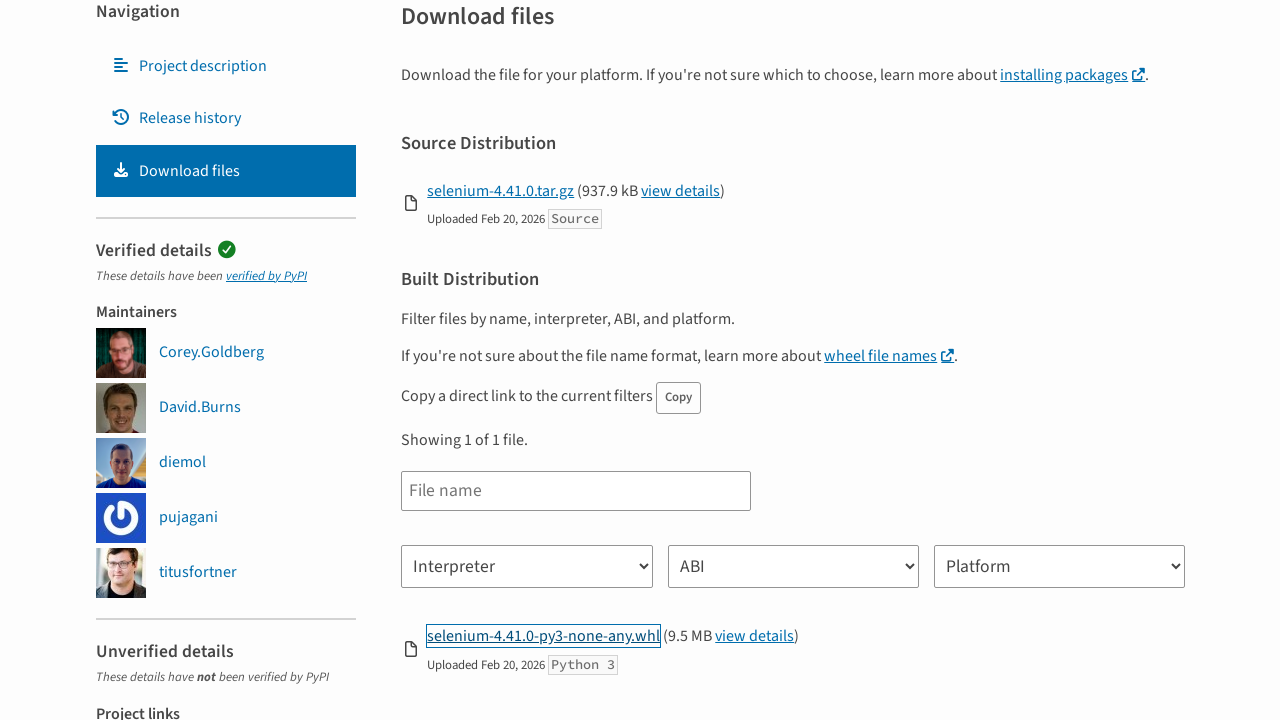

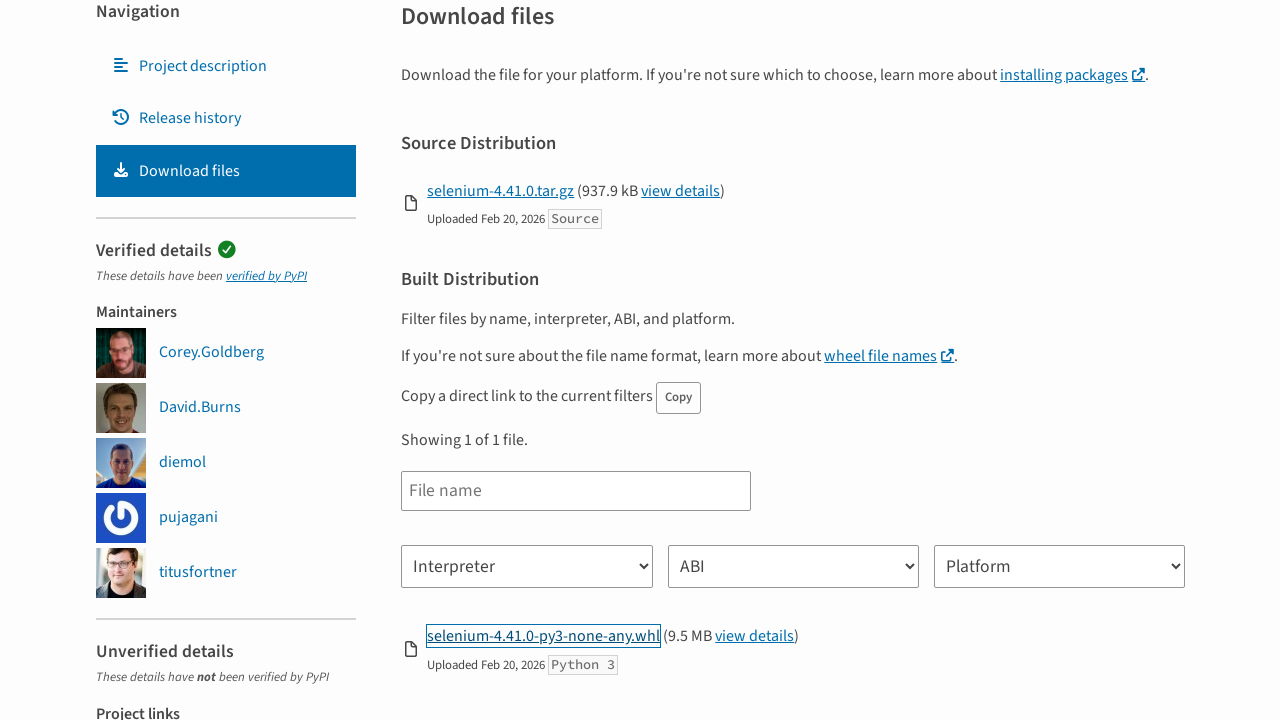